Tests dynamic content loading by clicking a Start button and verifying that "Hello World!" text appears after the loading completes

Starting URL: https://the-internet.herokuapp.com/dynamic_loading/1

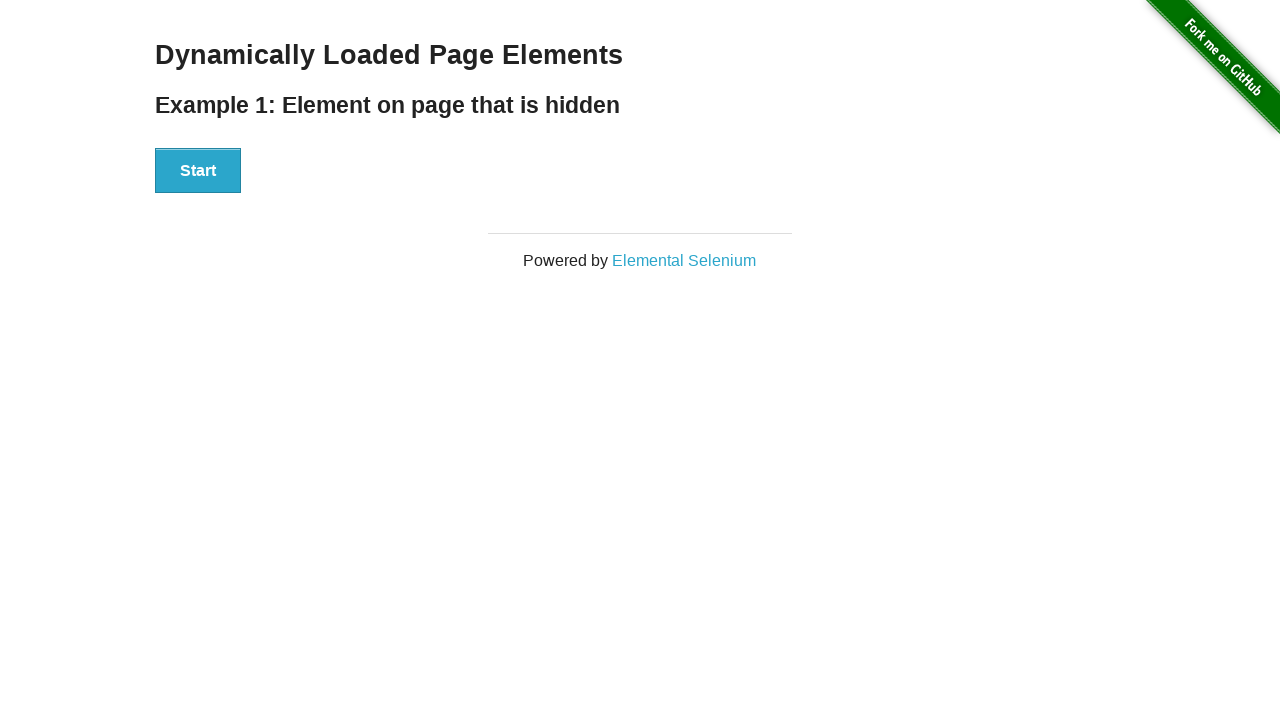

Navigated to dynamic loading test page
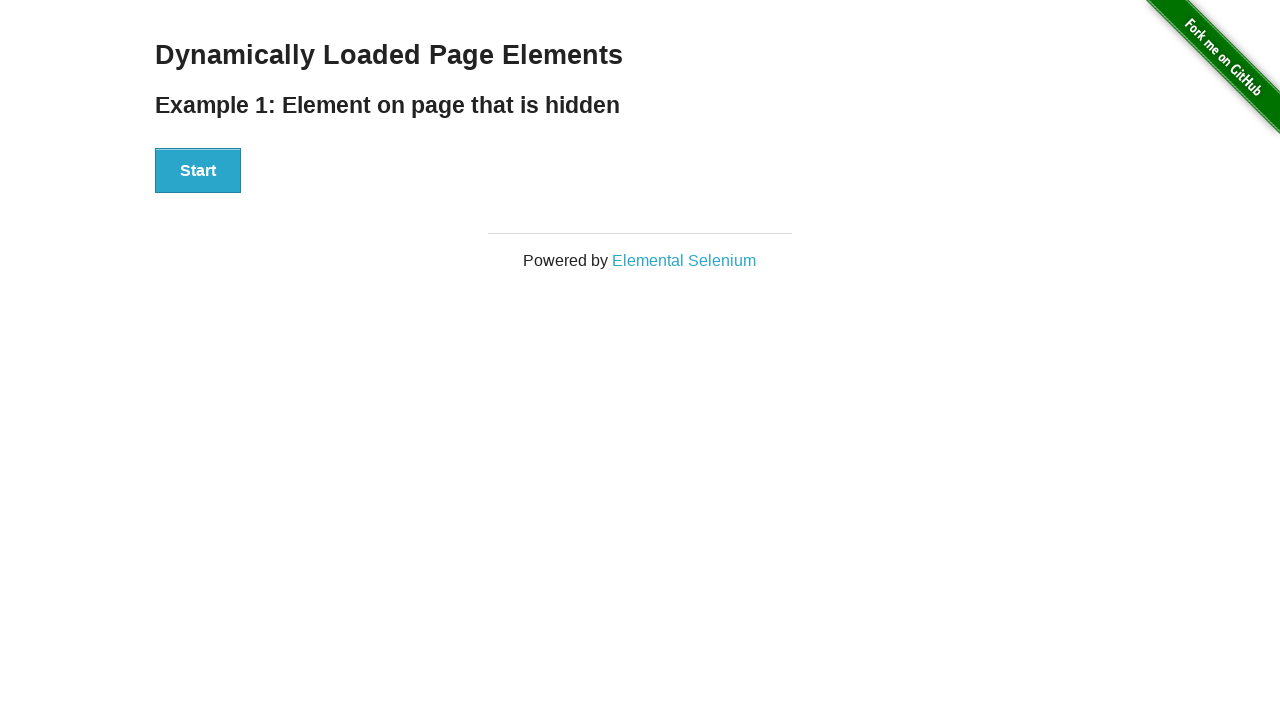

Clicked the Start button to initiate dynamic content loading at (198, 171) on xpath=//div[@id='start']//button
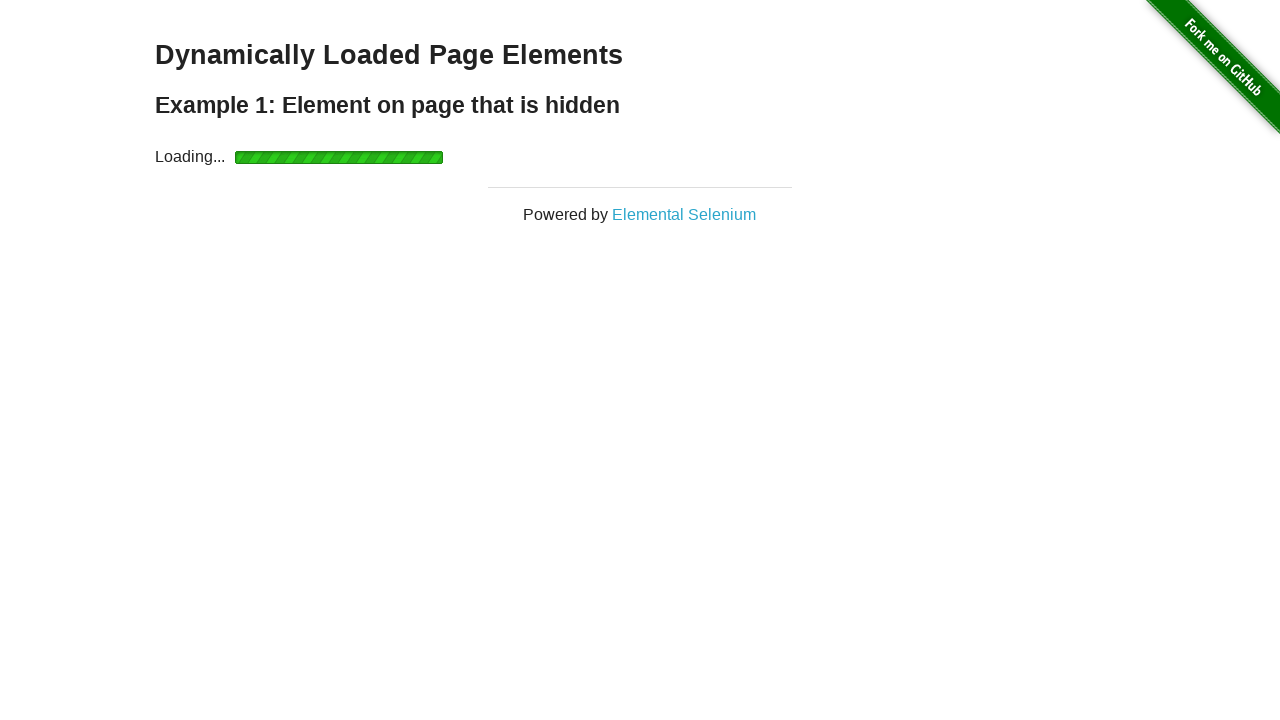

Waited for 'Hello World!' text to appear and become visible
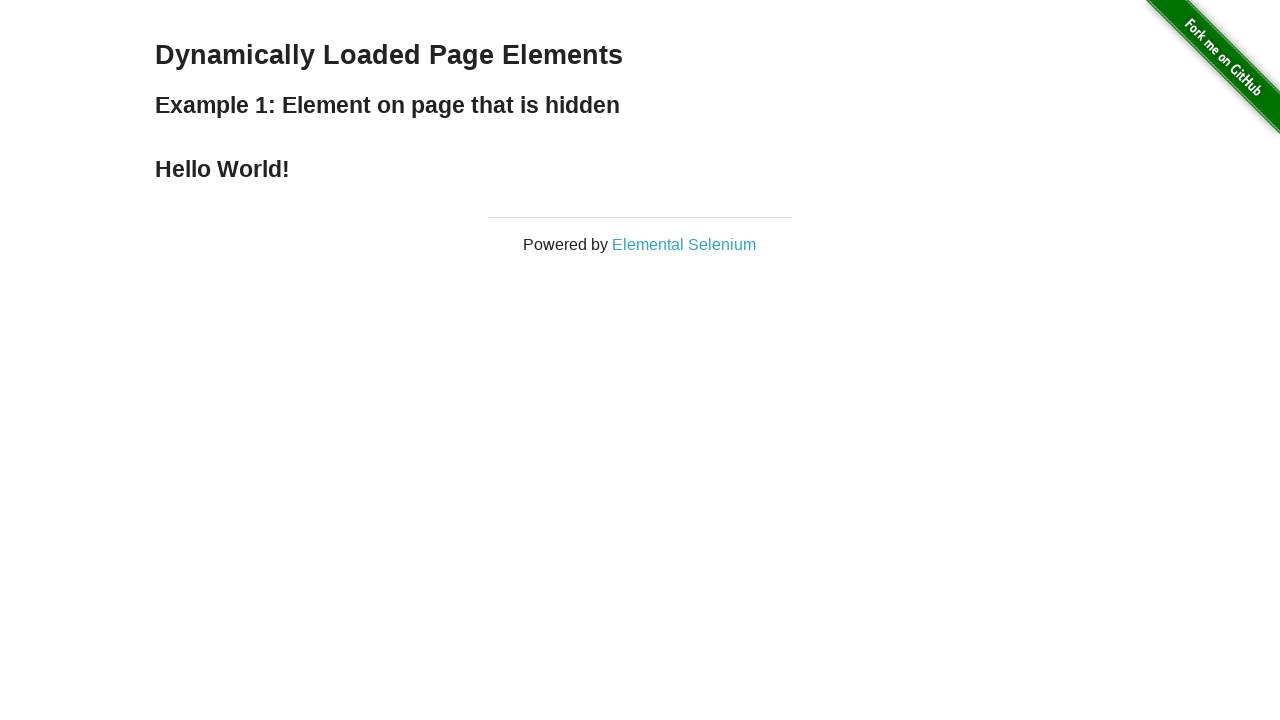

Retrieved text content from the loaded element
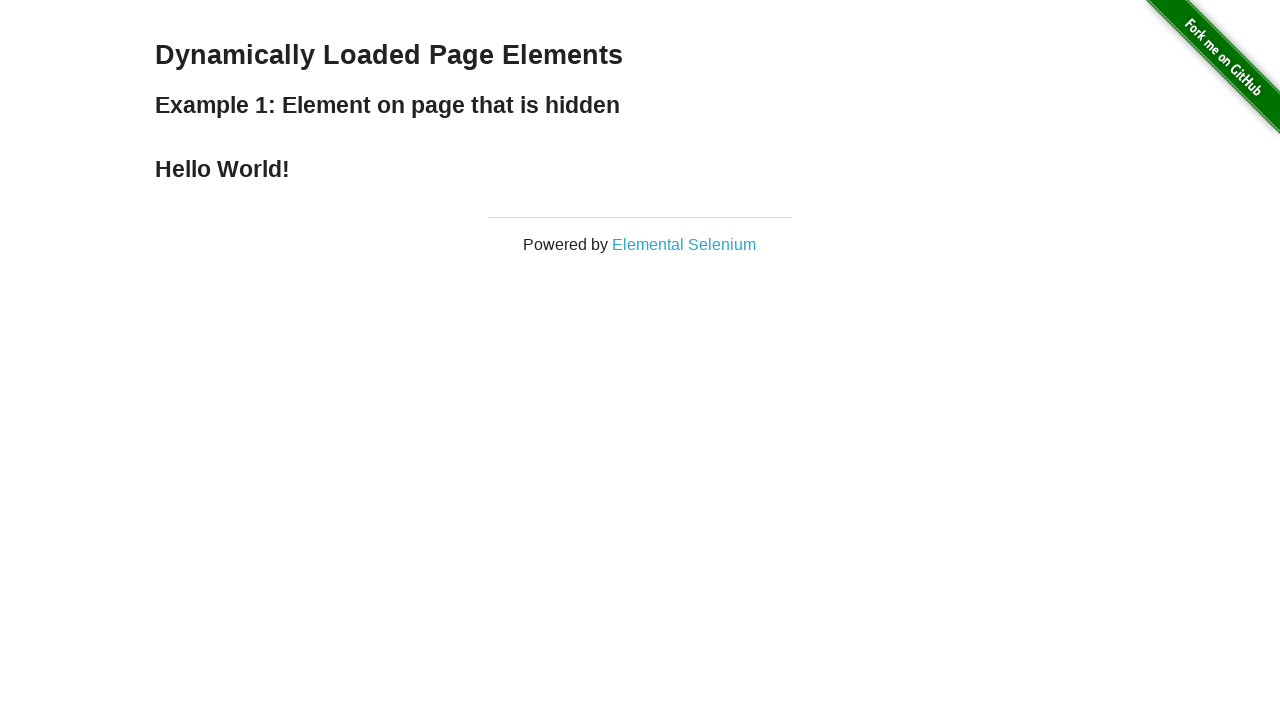

Verified that the text content is 'Hello World!' as expected
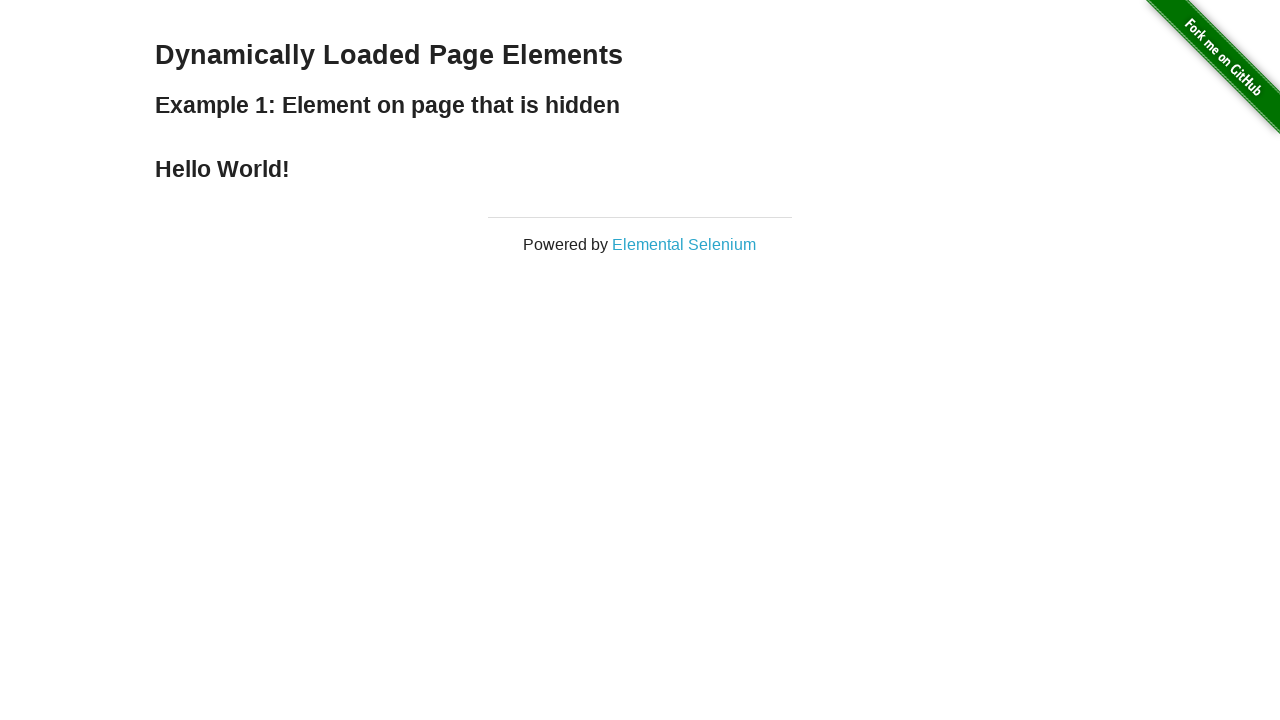

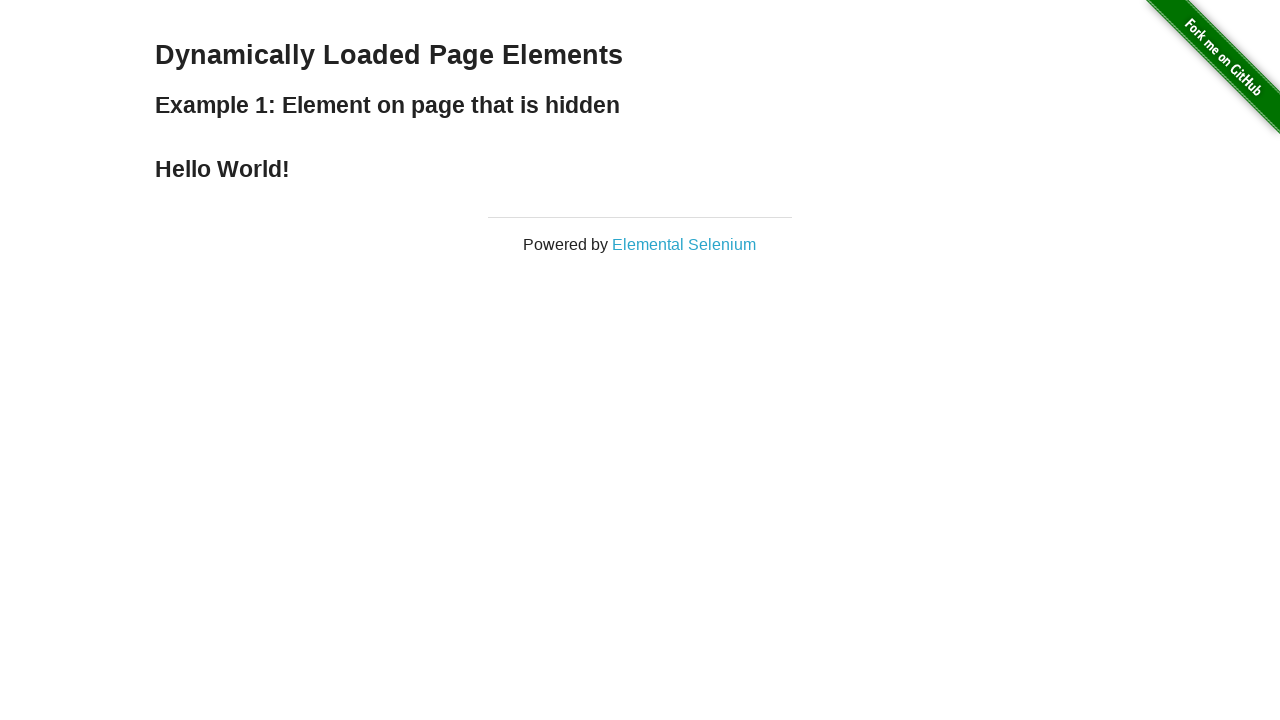